Tests page load performance by navigating to the homepage and waiting for it to fully load.

Starting URL: https://www.krushistore.com/

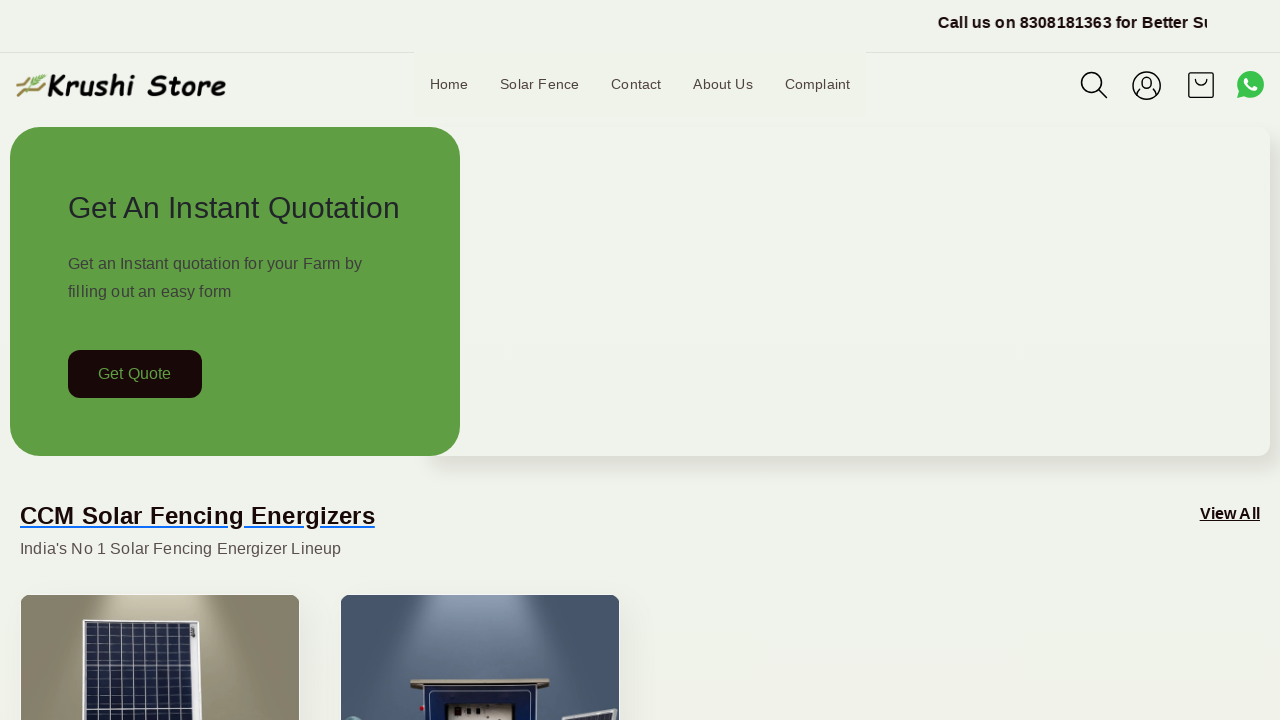

Waited for page to reach networkidle state
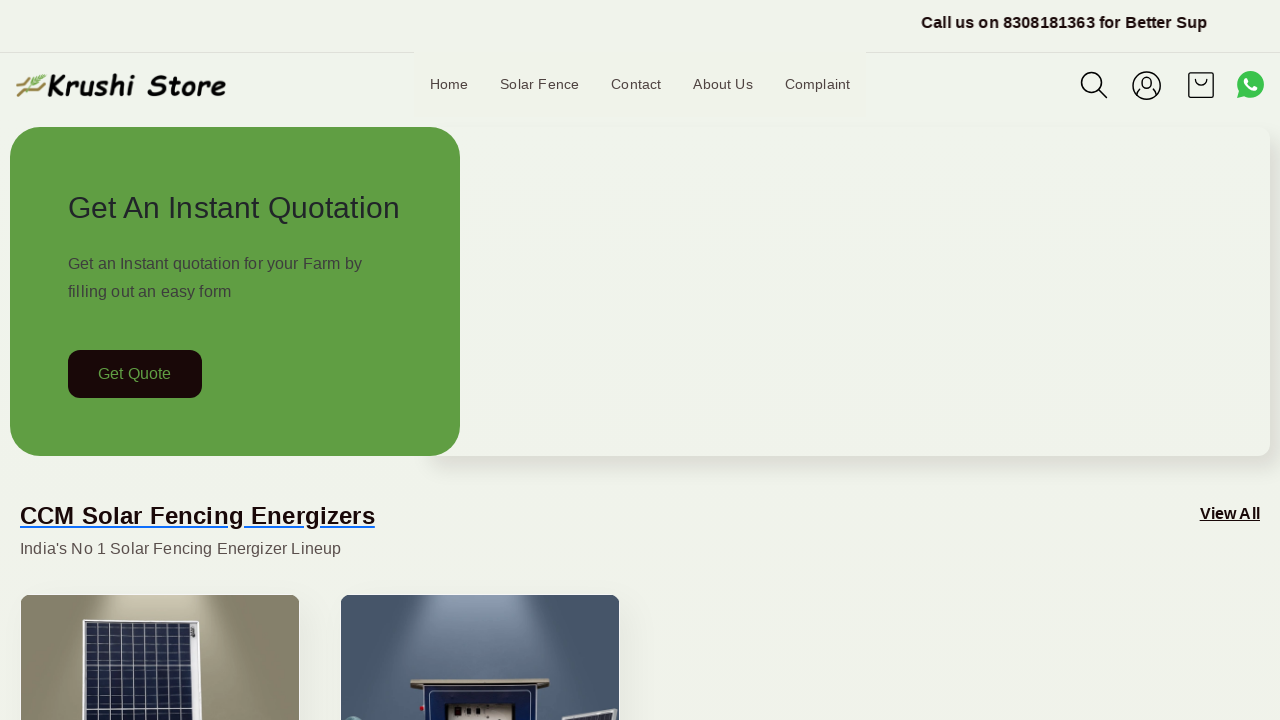

Verified page loaded by confirming body element is present
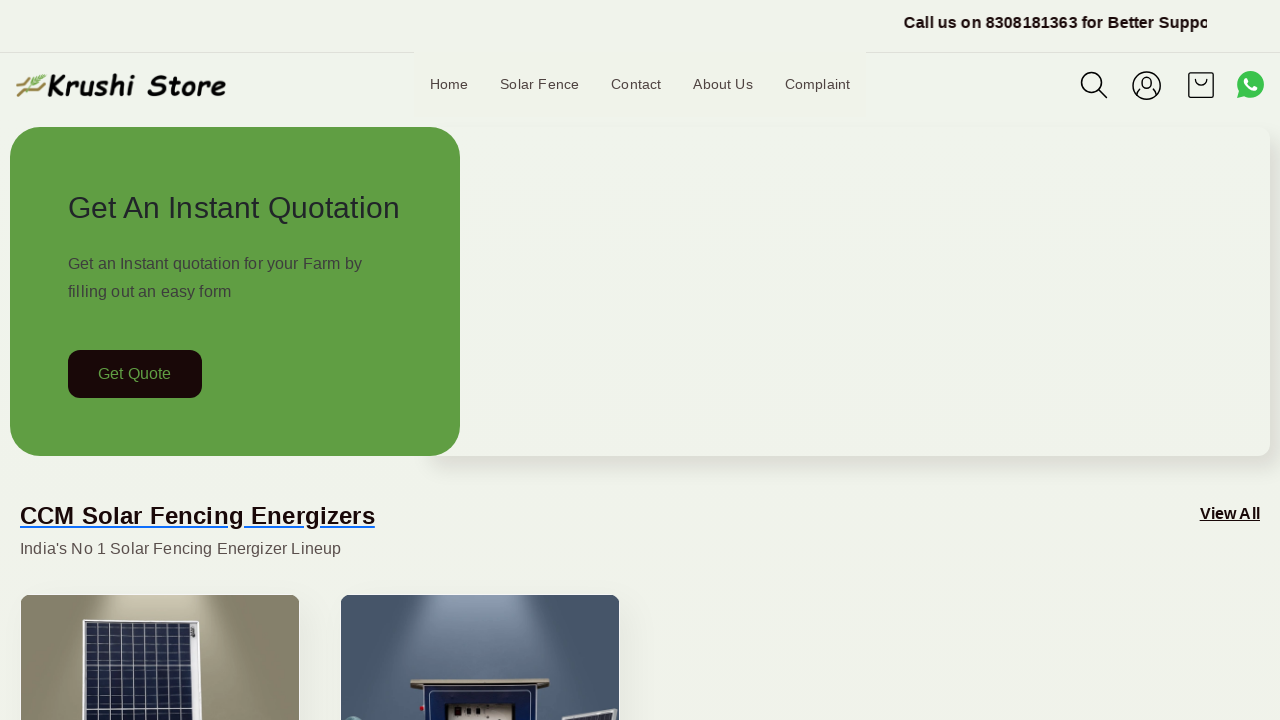

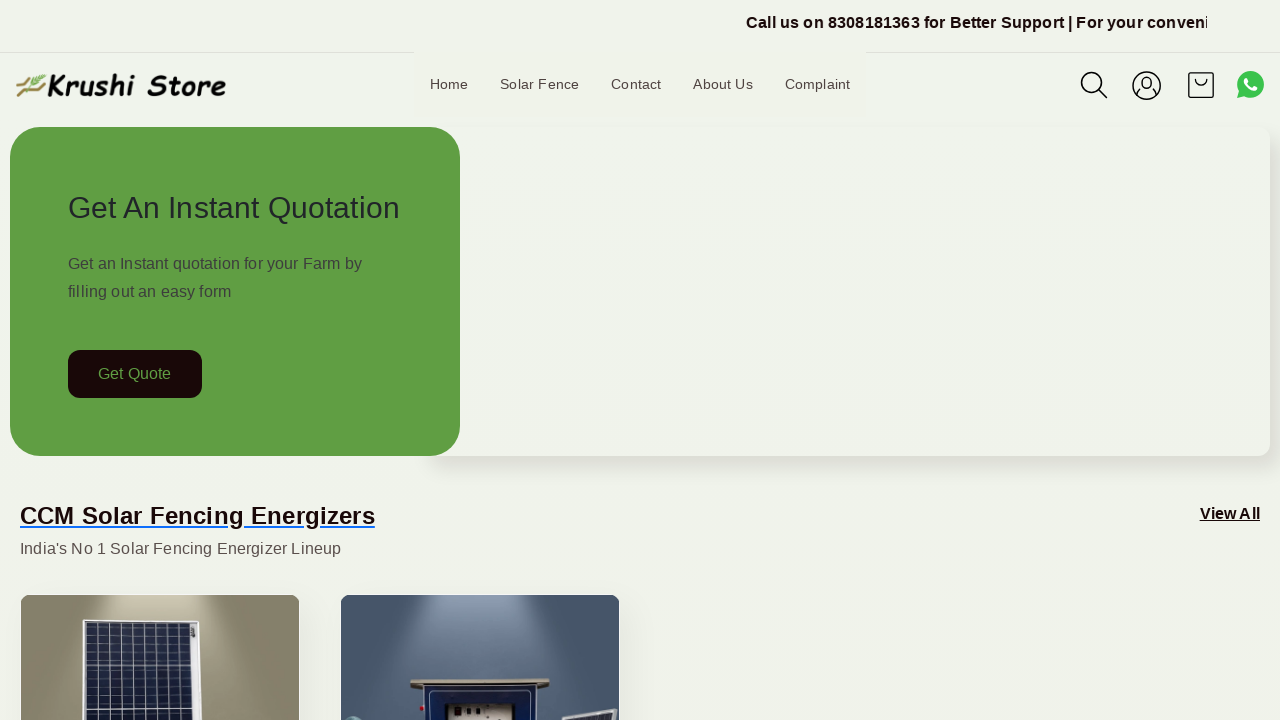